Tests opening a new browser window by navigating to a page, opening a new window, navigating to another page in that window, and verifying there are 2 window handles.

Starting URL: https://the-internet.herokuapp.com/windows

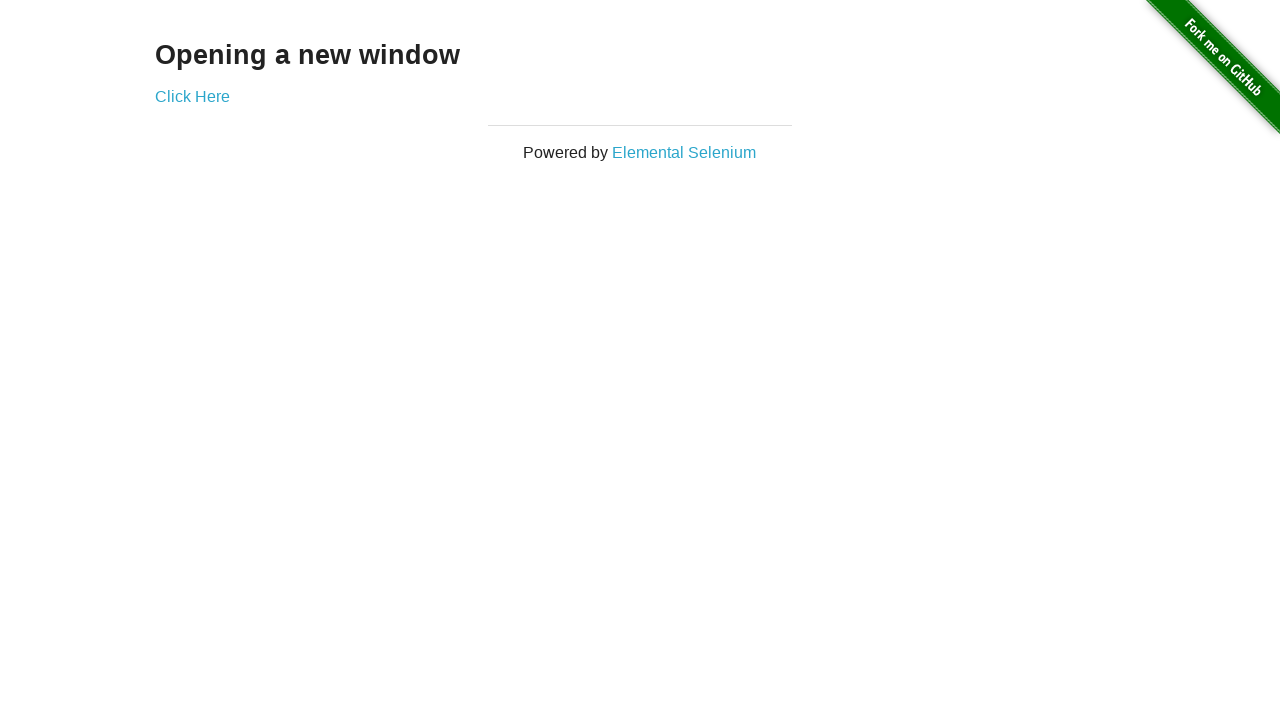

Opened a new browser window
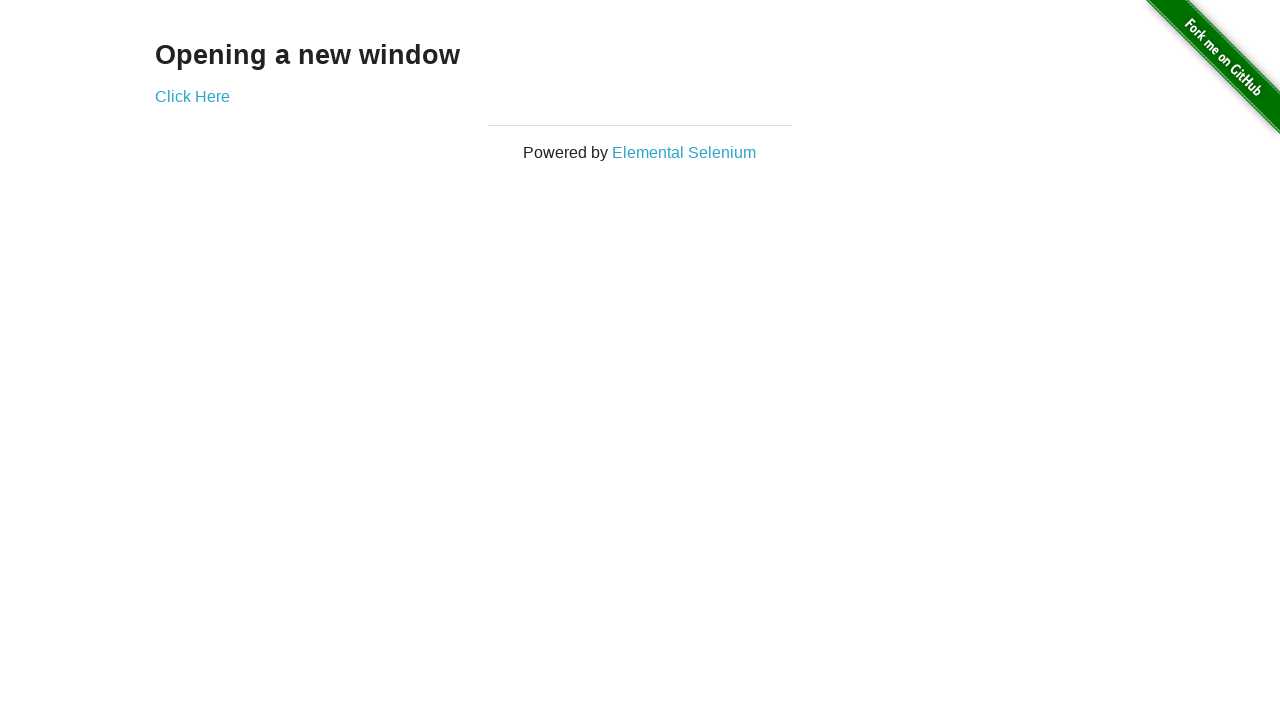

Navigated new window to typos page
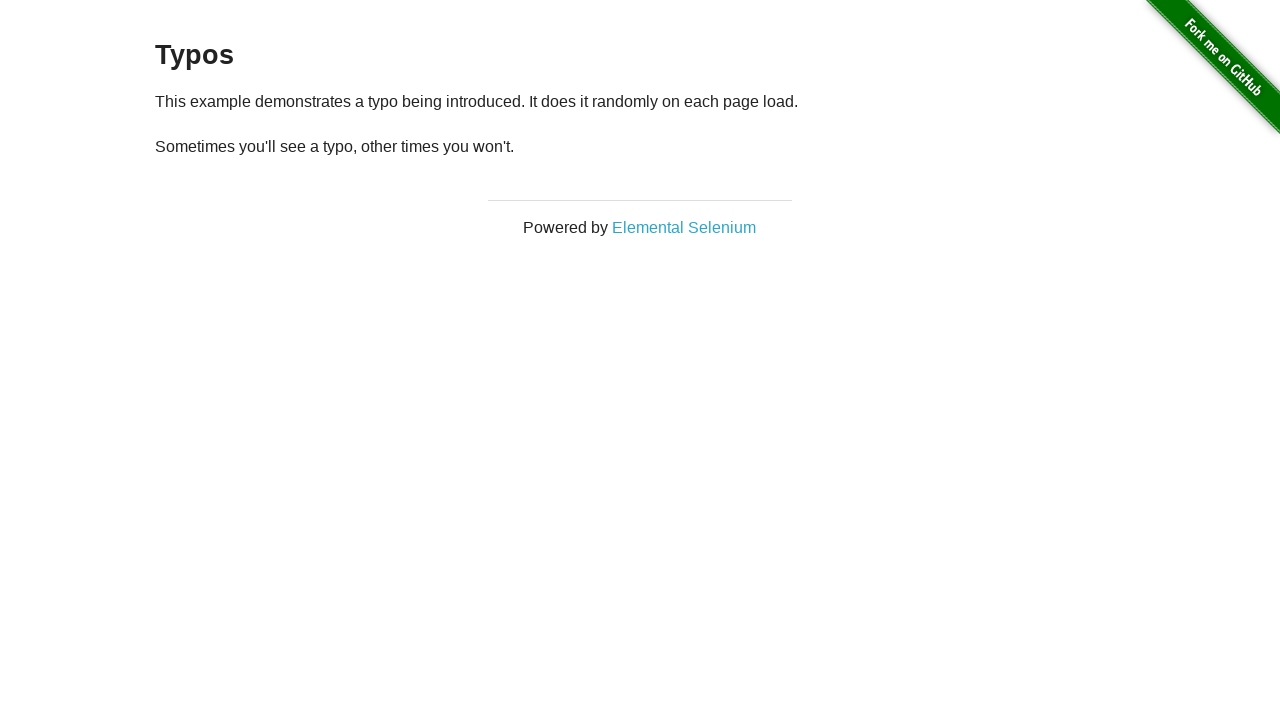

Verified that 2 window handles are open
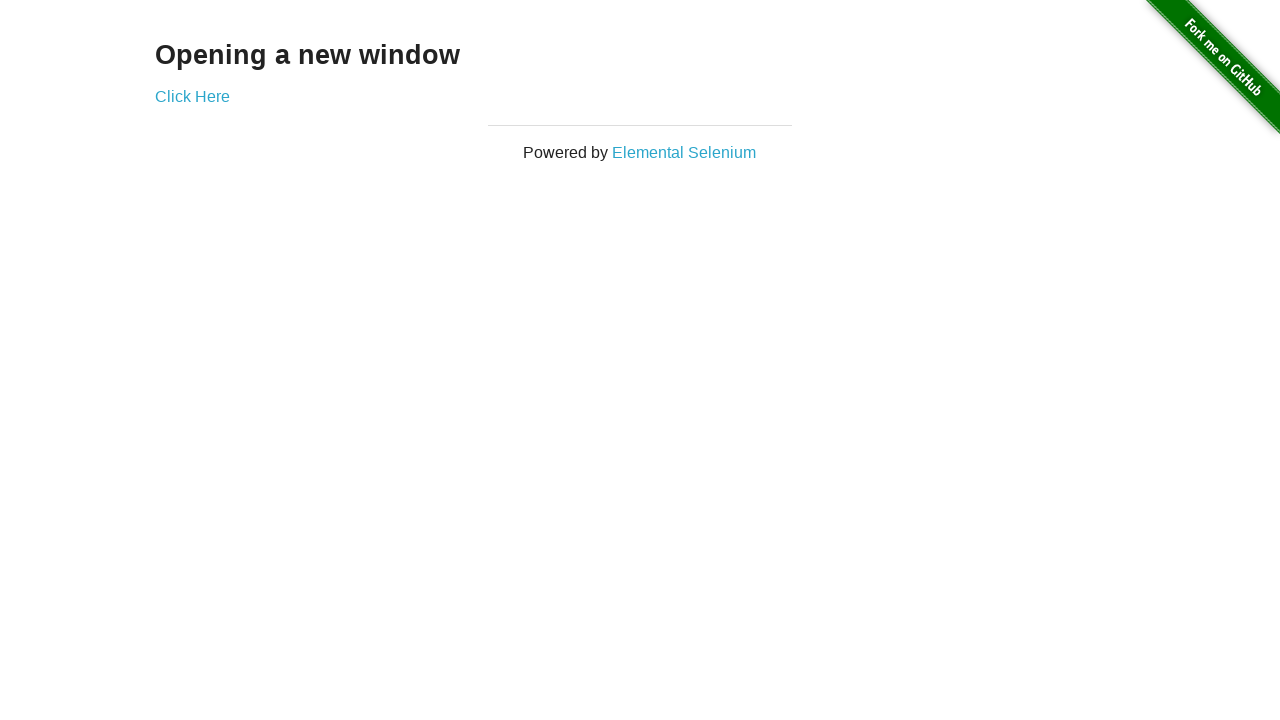

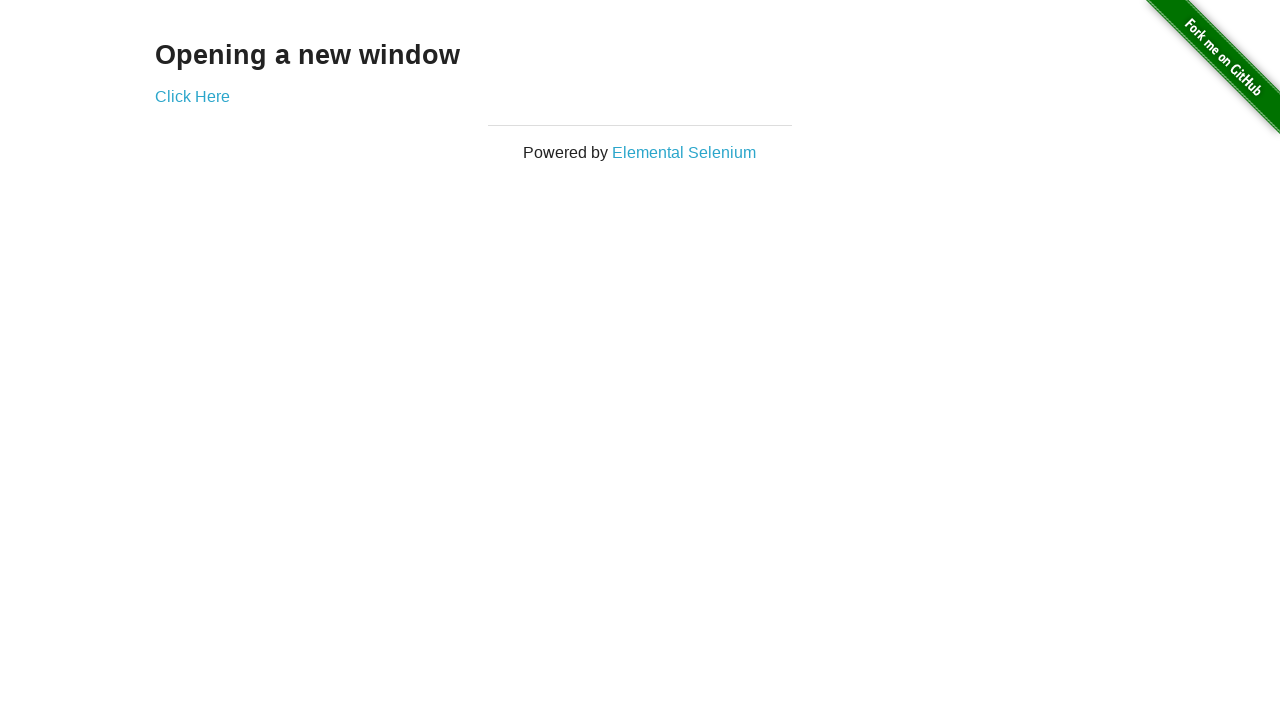